Tests auto-suggestive dropdown functionality by typing "IND" in the search field and selecting "India" from the suggestions

Starting URL: https://rahulshettyacademy.com/dropdownsPractise/

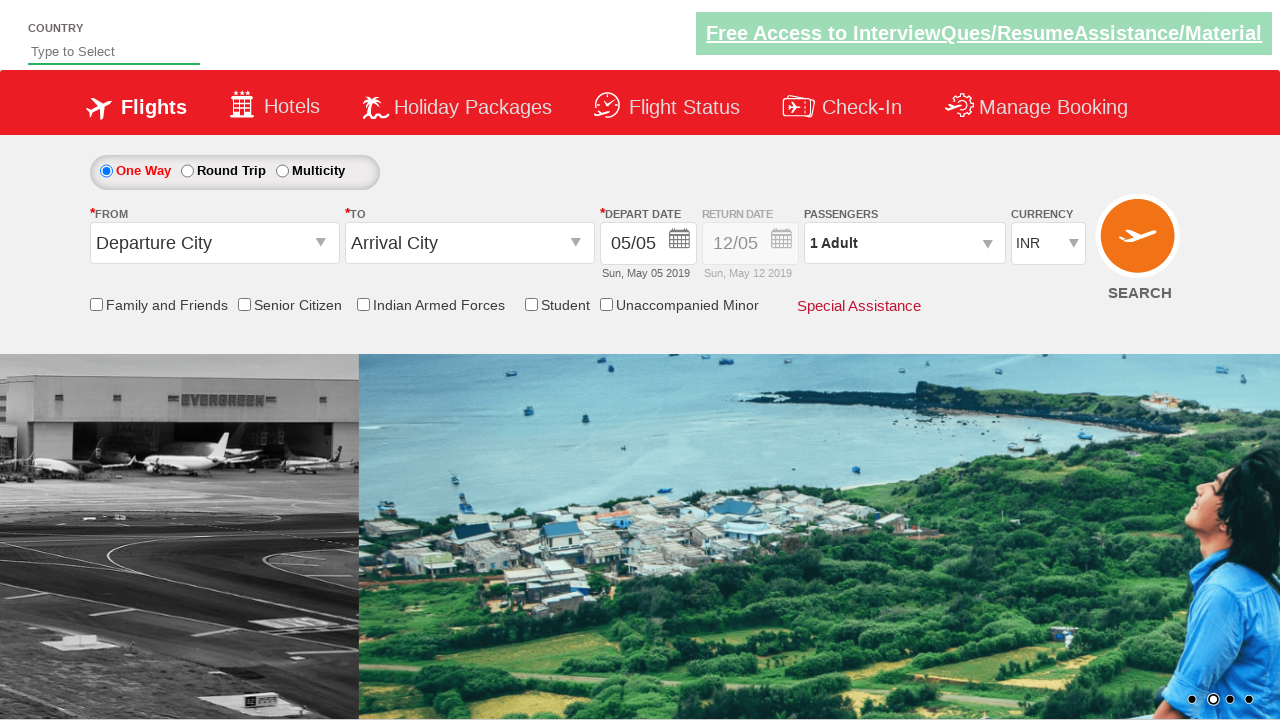

Typed 'IND' in the auto-suggest search field on #autosuggest
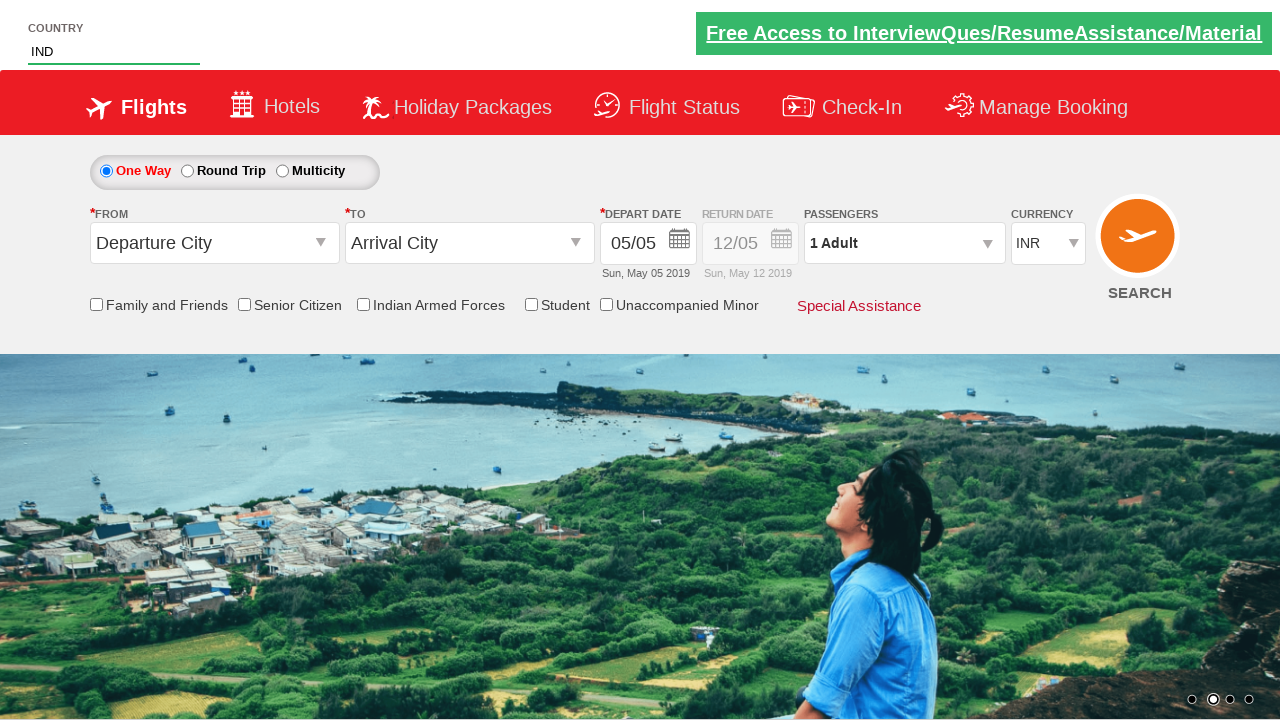

Auto-suggestive dropdown options loaded
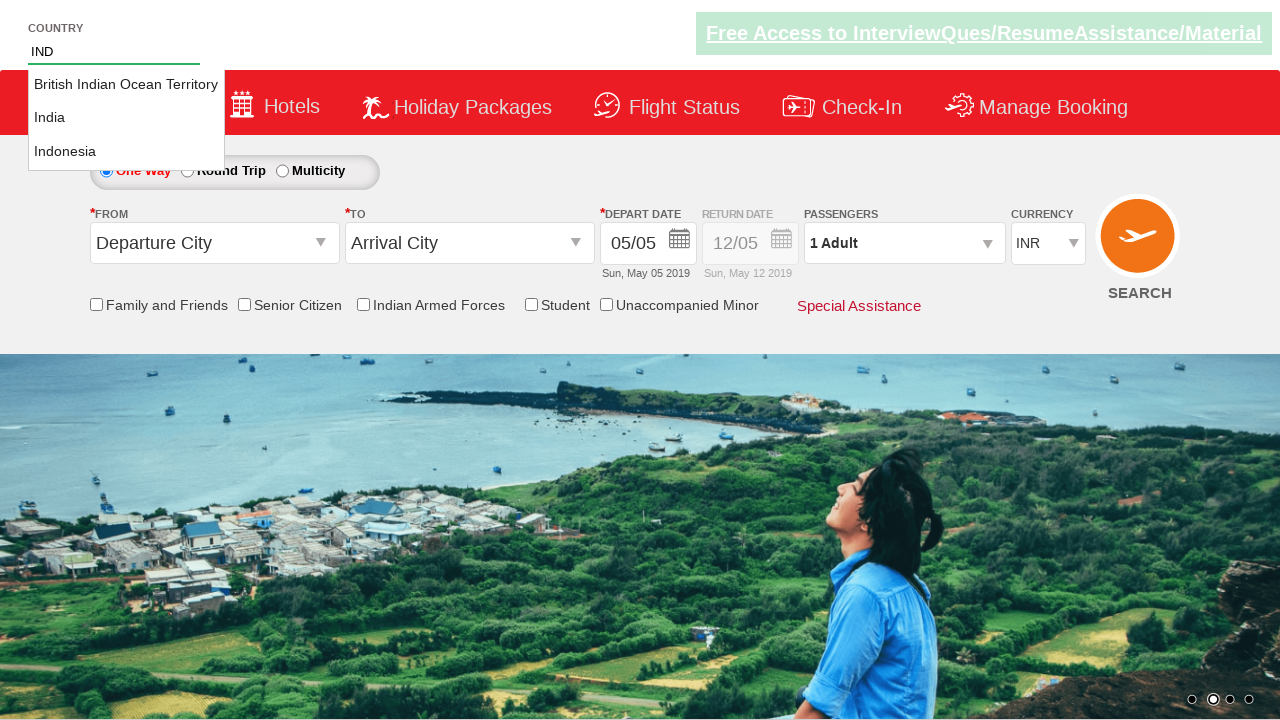

Retrieved all available suggestion options from dropdown
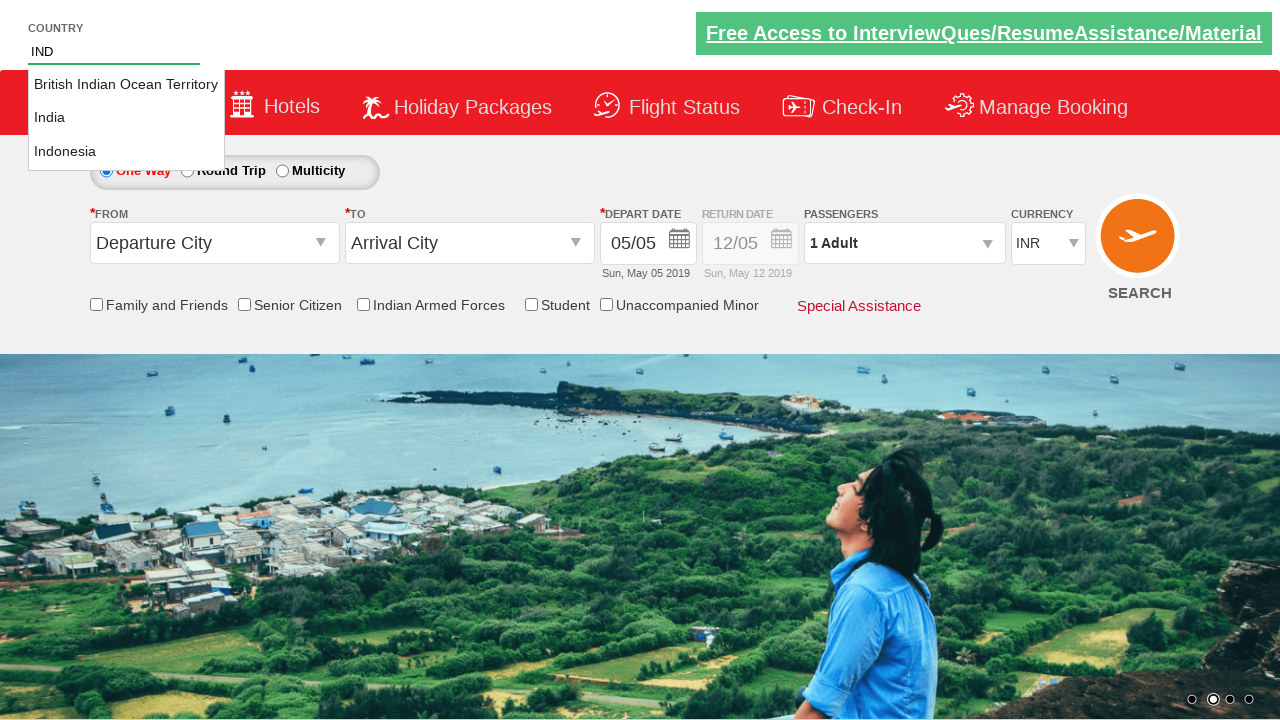

Selected 'India' from the auto-suggestive dropdown at (126, 118) on li.ui-menu-item a >> nth=1
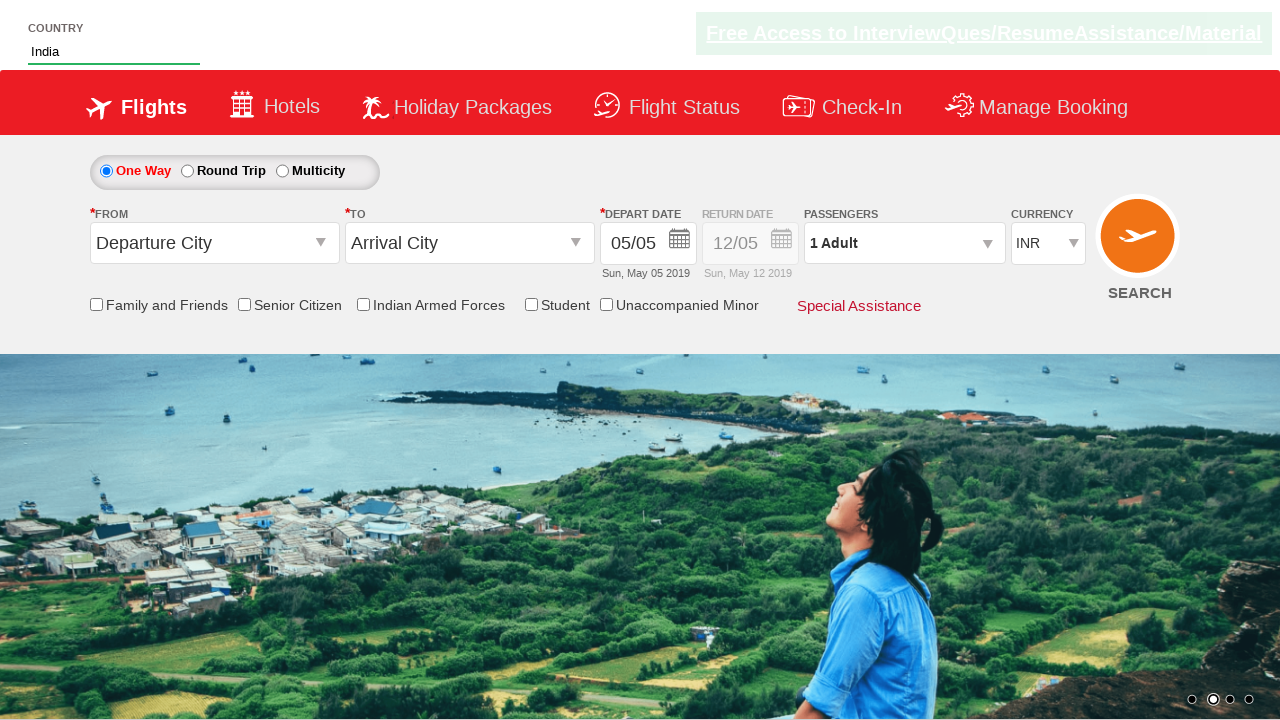

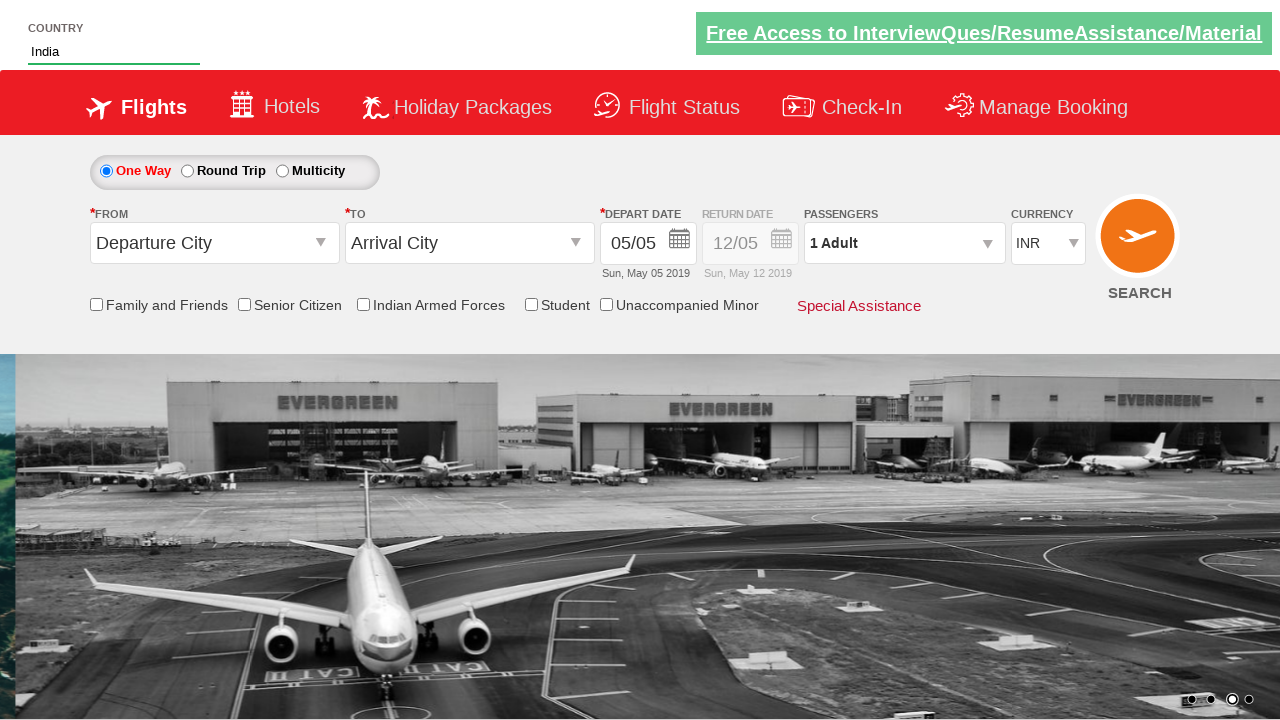